Searches for iPhone 15 Pro on the Apple Store website by clicking the search icon and entering a search query

Starting URL: https://www.apple.com/shop

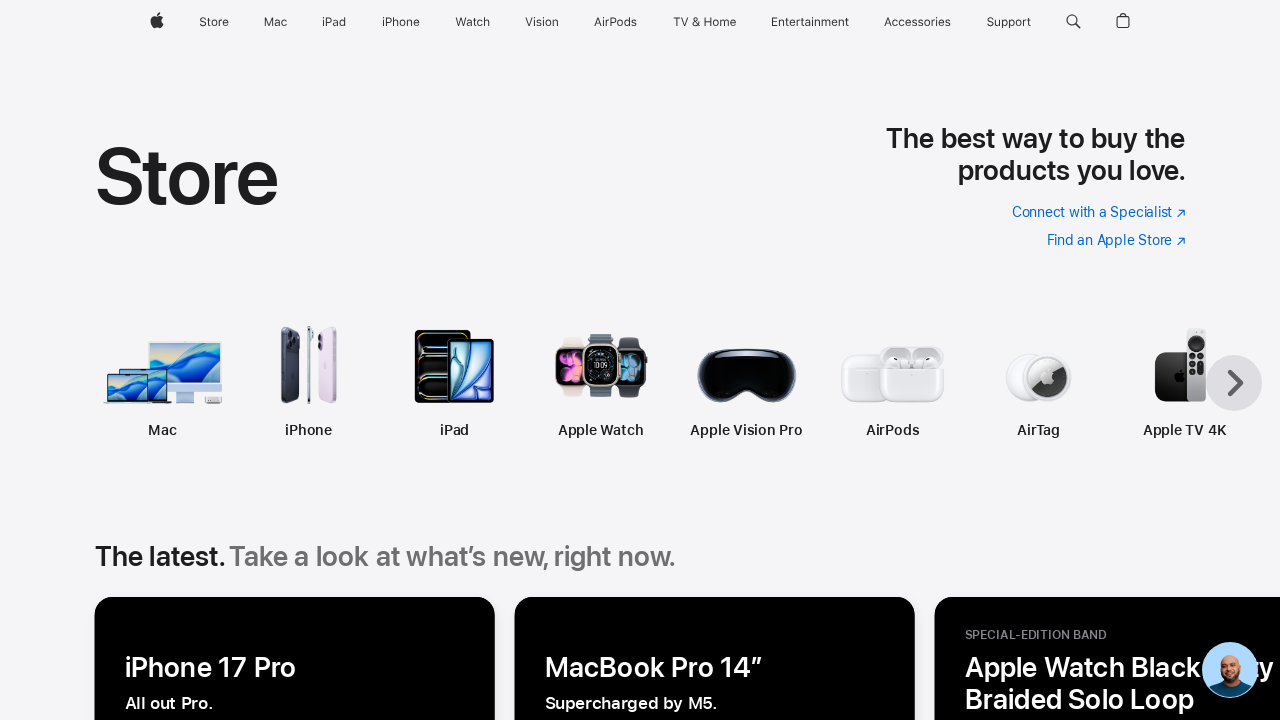

Waited 2 seconds for page to settle and animations to complete
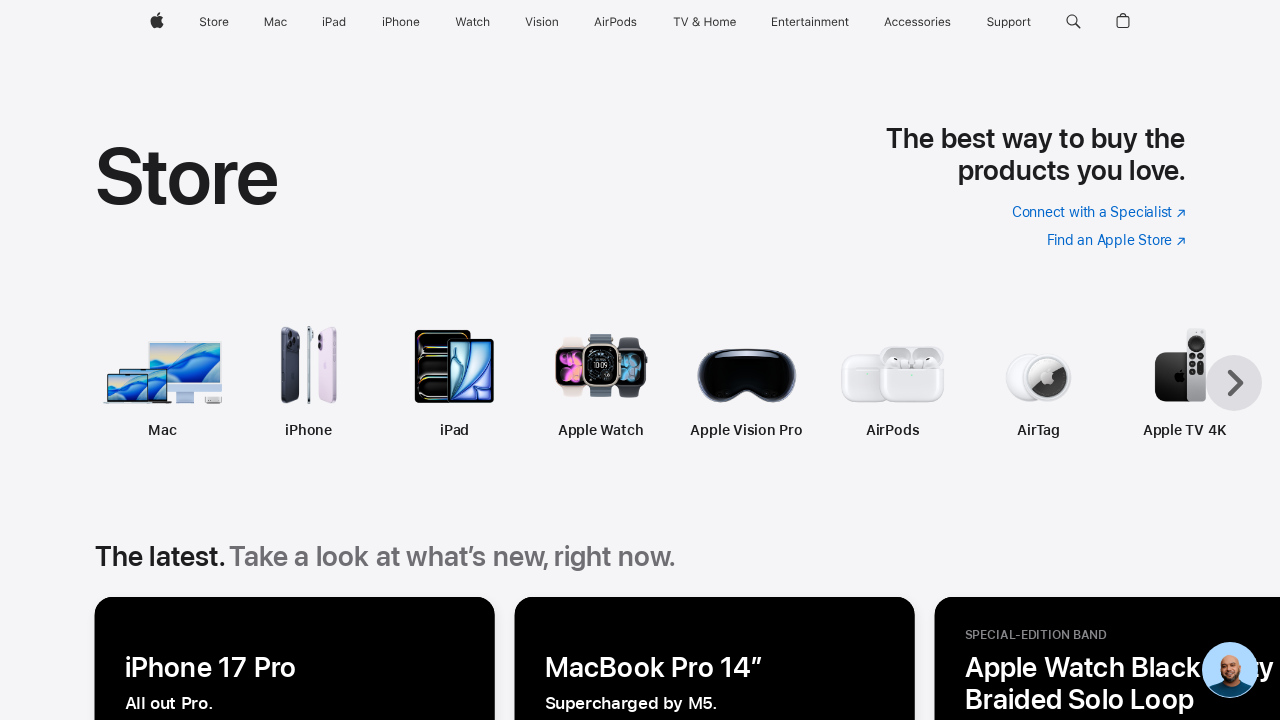

Clicked search icon in navigation at (1073, 22) on #globalnav-menubutton-link-search
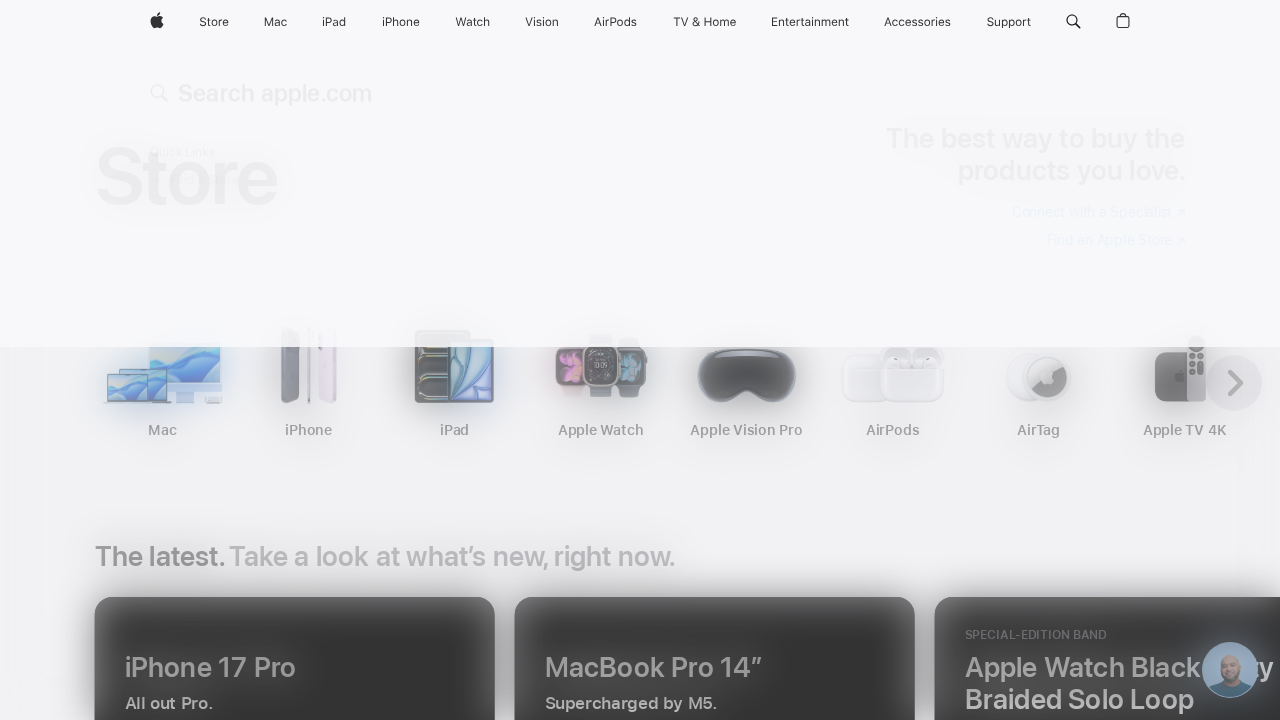

Entered 'iPhone 15 Pro' in search field on .globalnav-searchfield-input
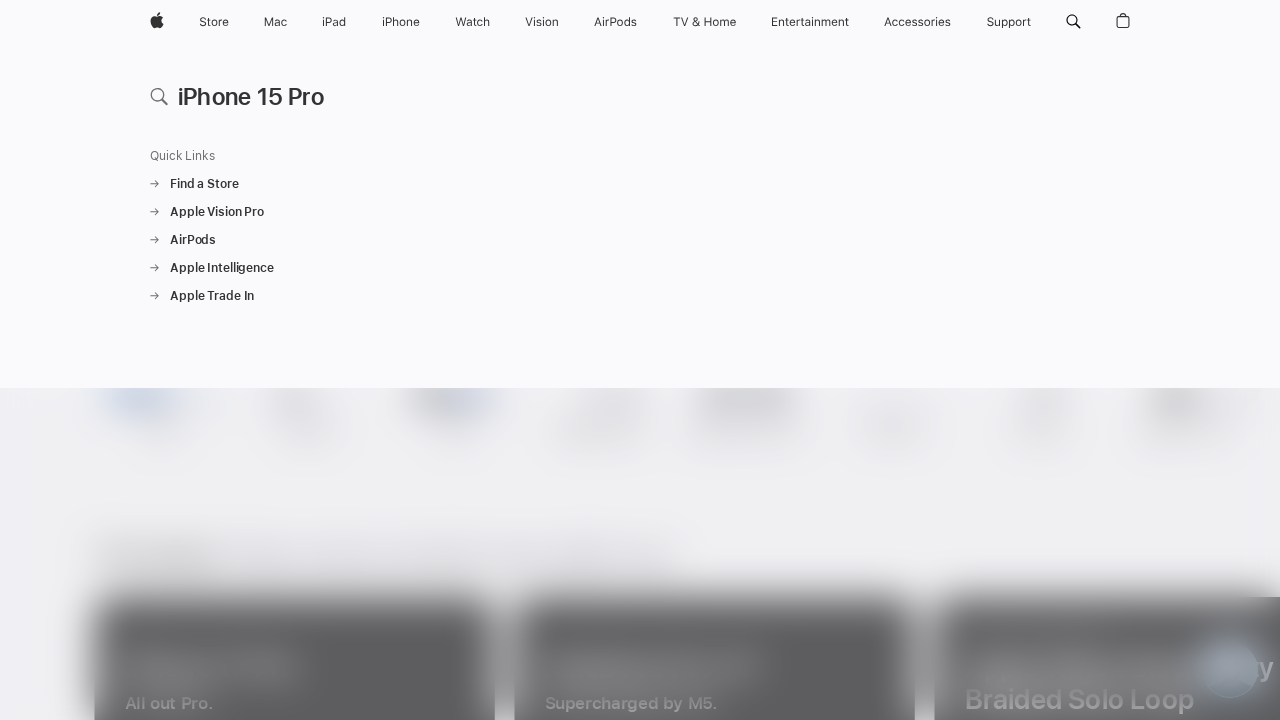

Pressed Enter to submit search query on .globalnav-searchfield-input
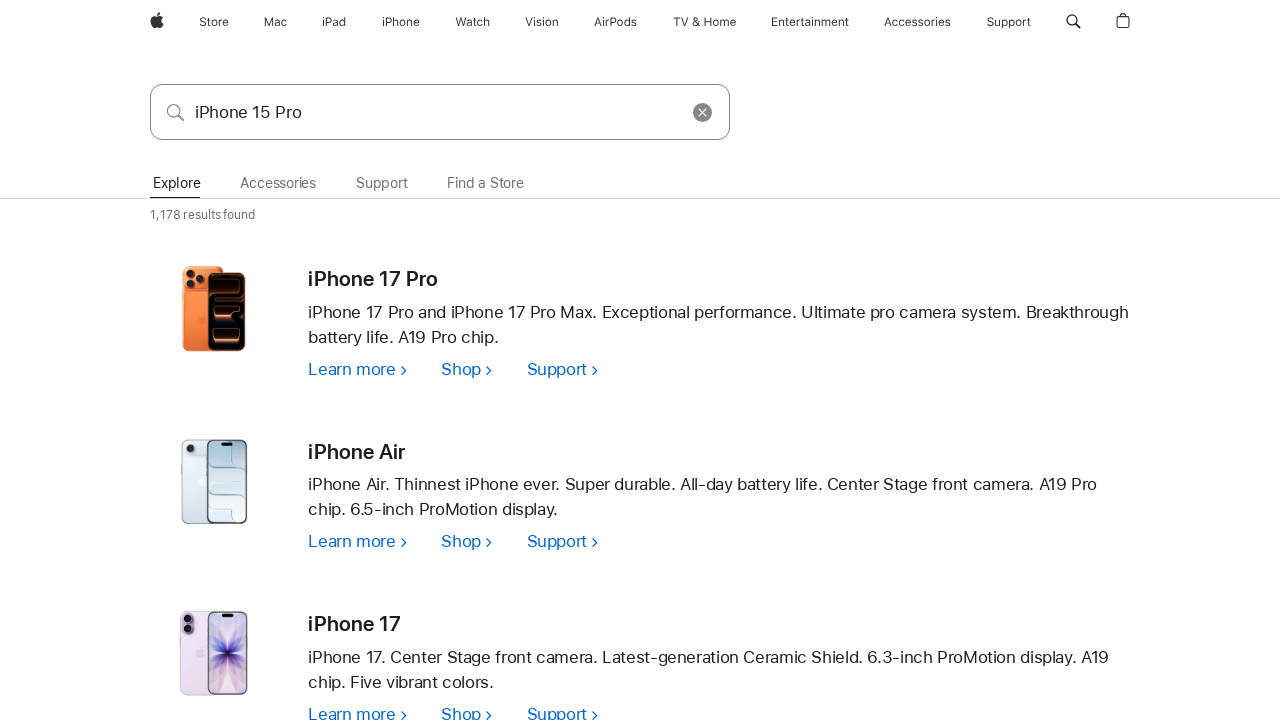

Waited 5 seconds for search results to load
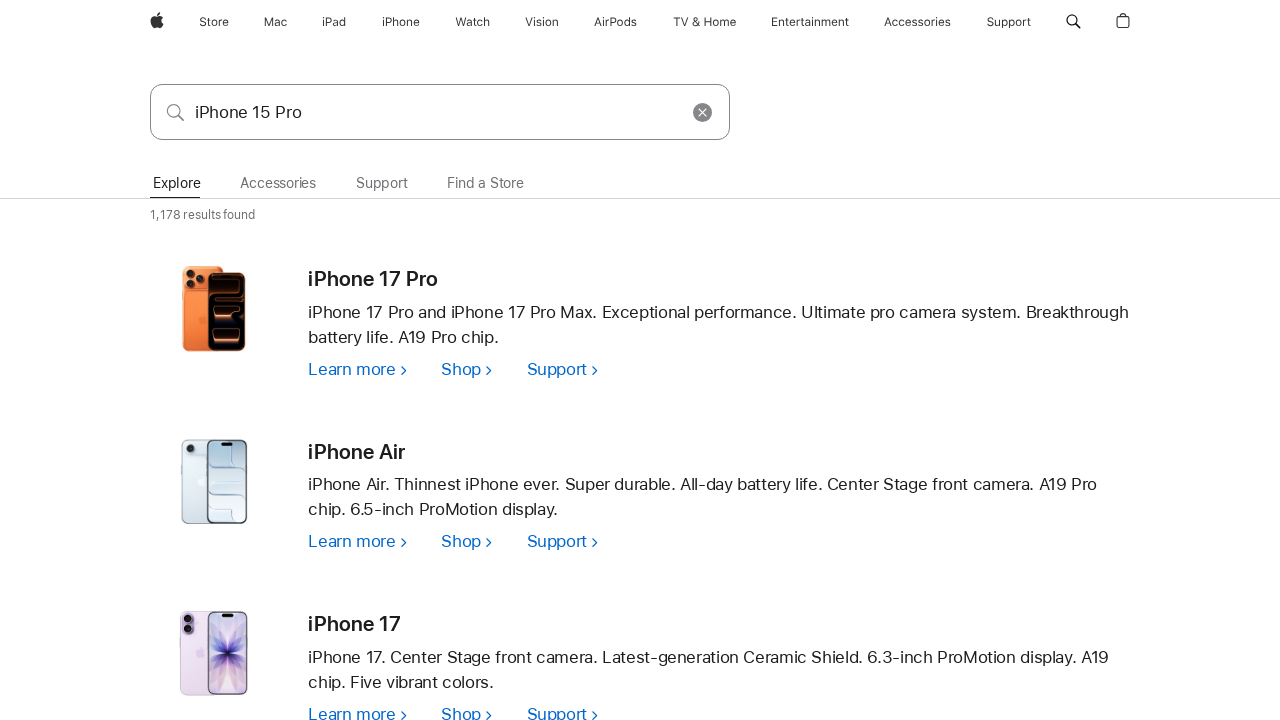

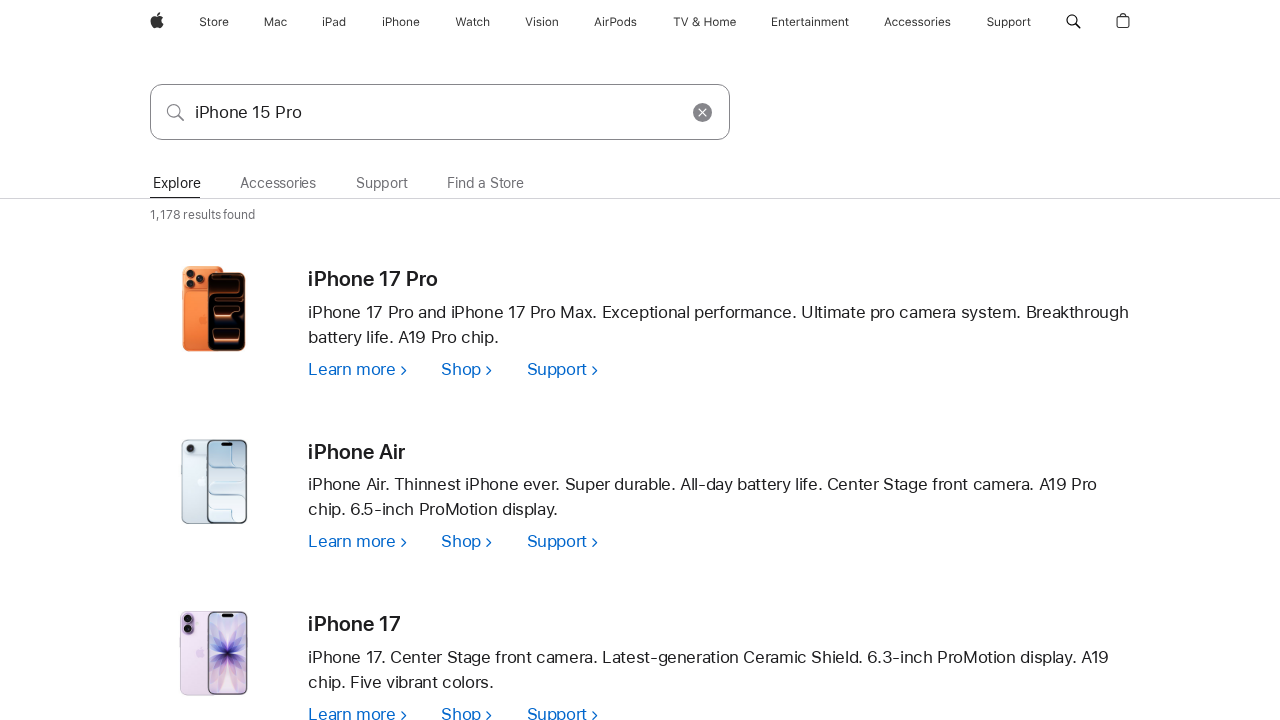